Tests JavaScript scroll functionality by scrolling down the page using various scroll methods including scrolling by a fixed amount and scrolling to the bottom of the page.

Starting URL: http://www.abhibus.com

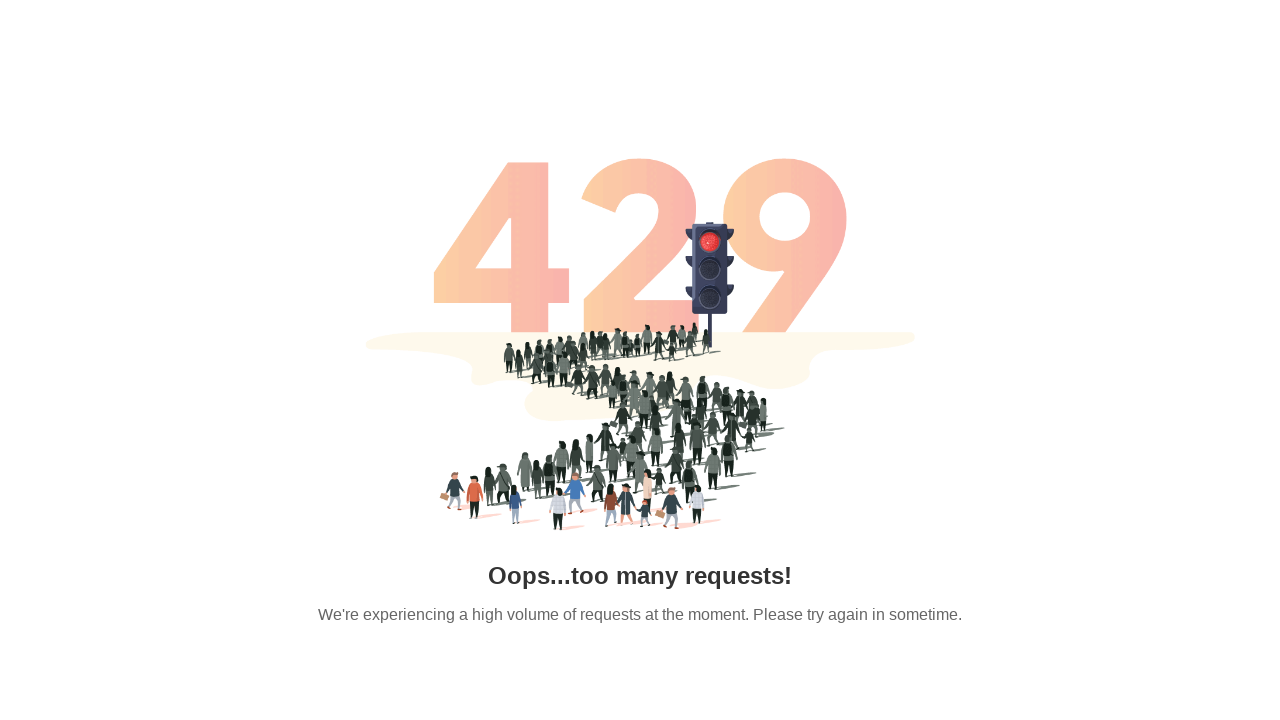

Scrolled down the page by 300 pixels
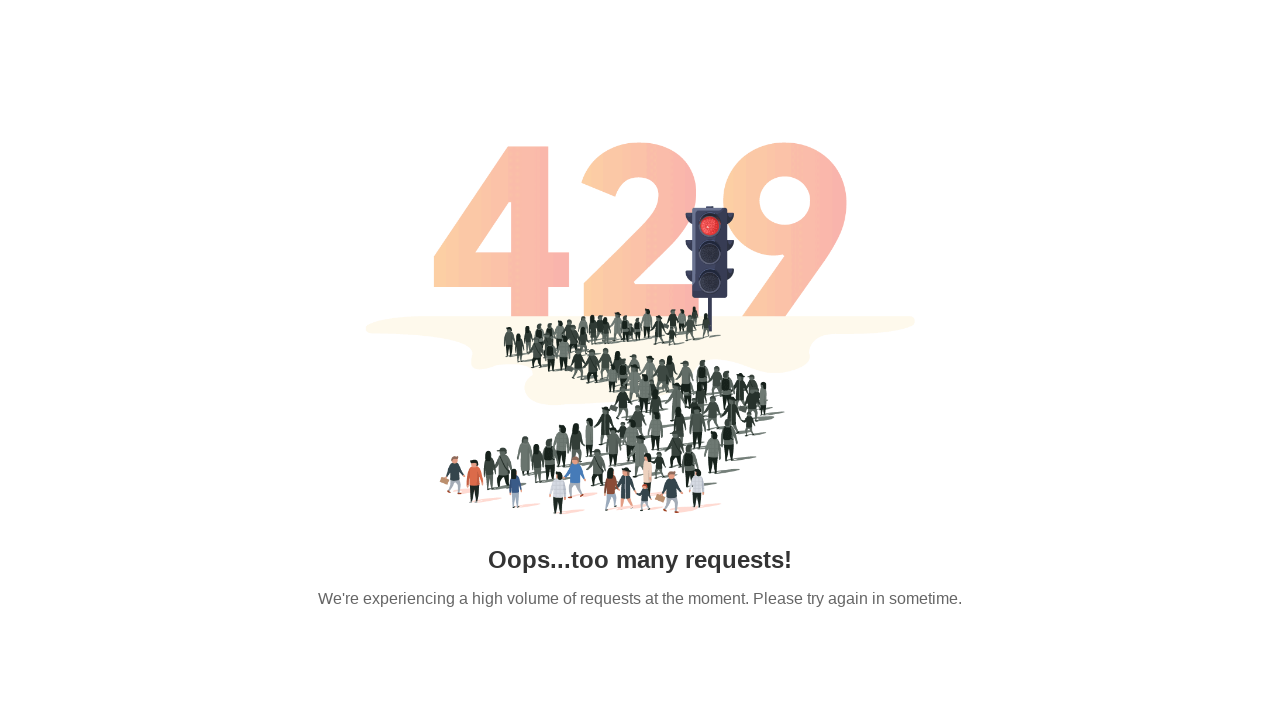

Scrolled to the bottom of the page
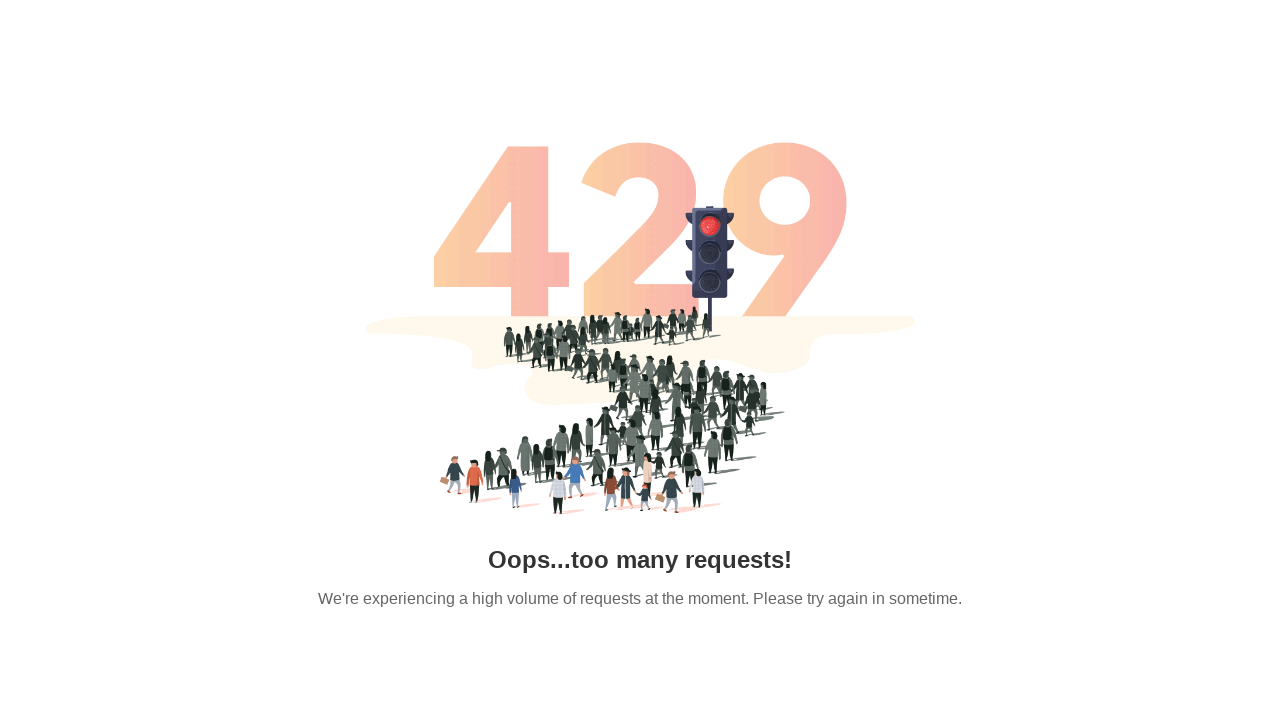

Scrolled to current scroll position
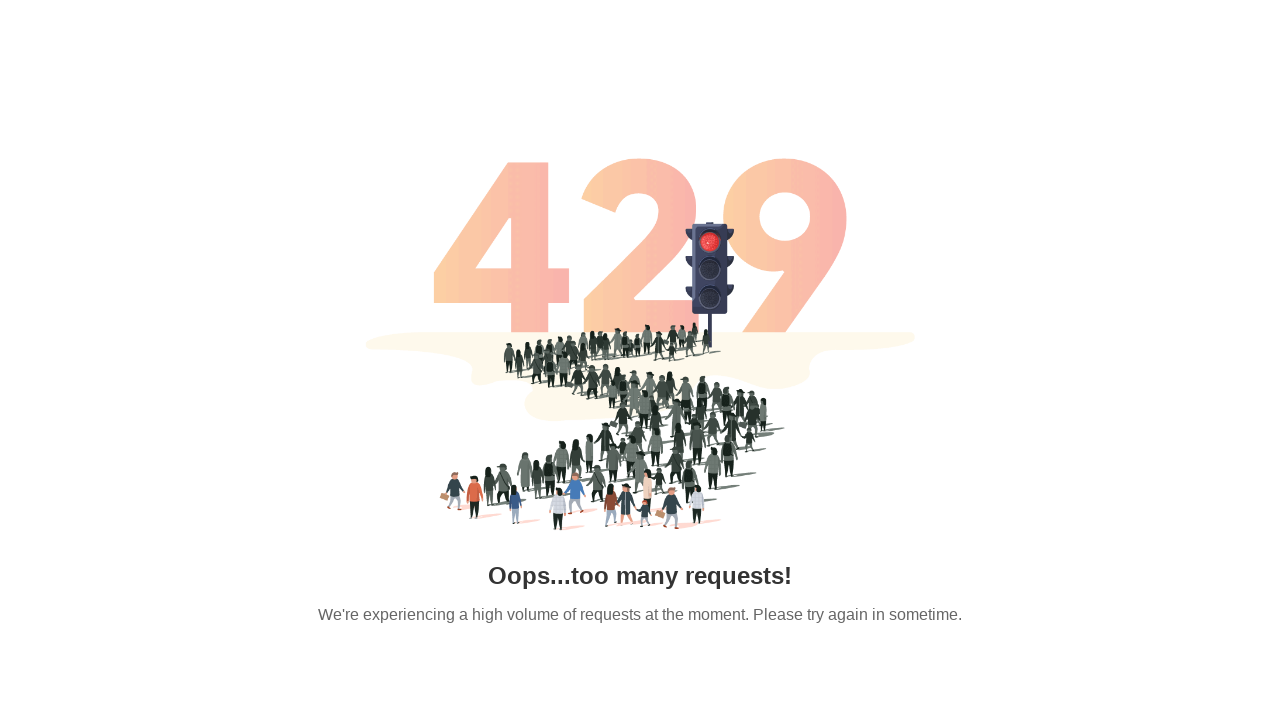

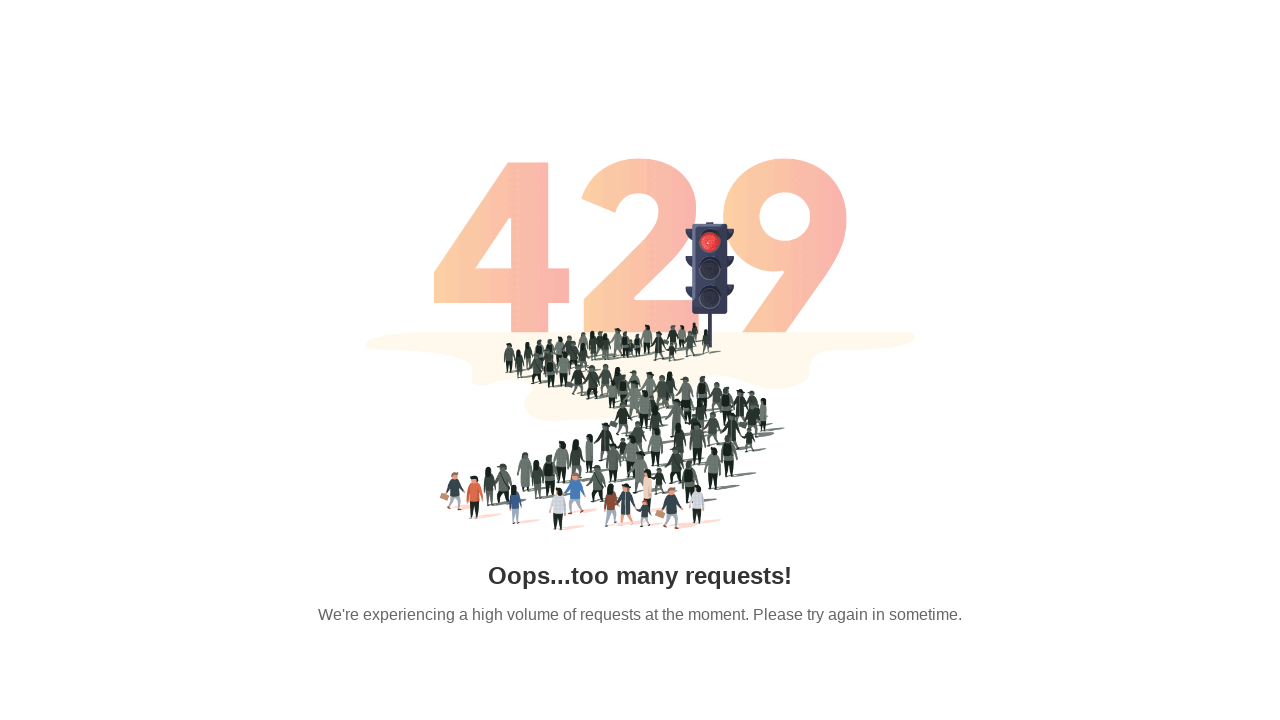